Tests a heating floor calculator by entering room dimensions (width and length), selecting room type and heating type from dropdowns, then clicking calculate and verifying the calculated power results.

Starting URL: https://kermi-fko.ru/raschety/Calc-Rehau-Solelec.aspx

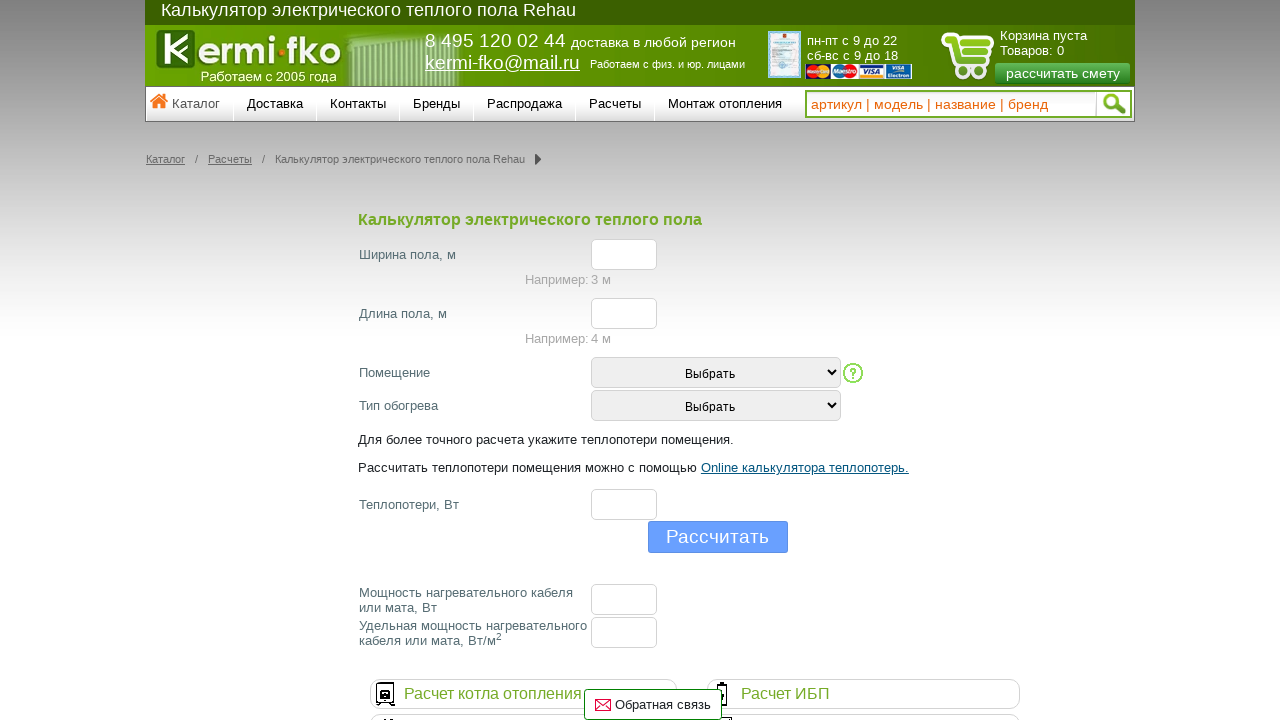

Entered room width dimension: 6 on #el_f_width
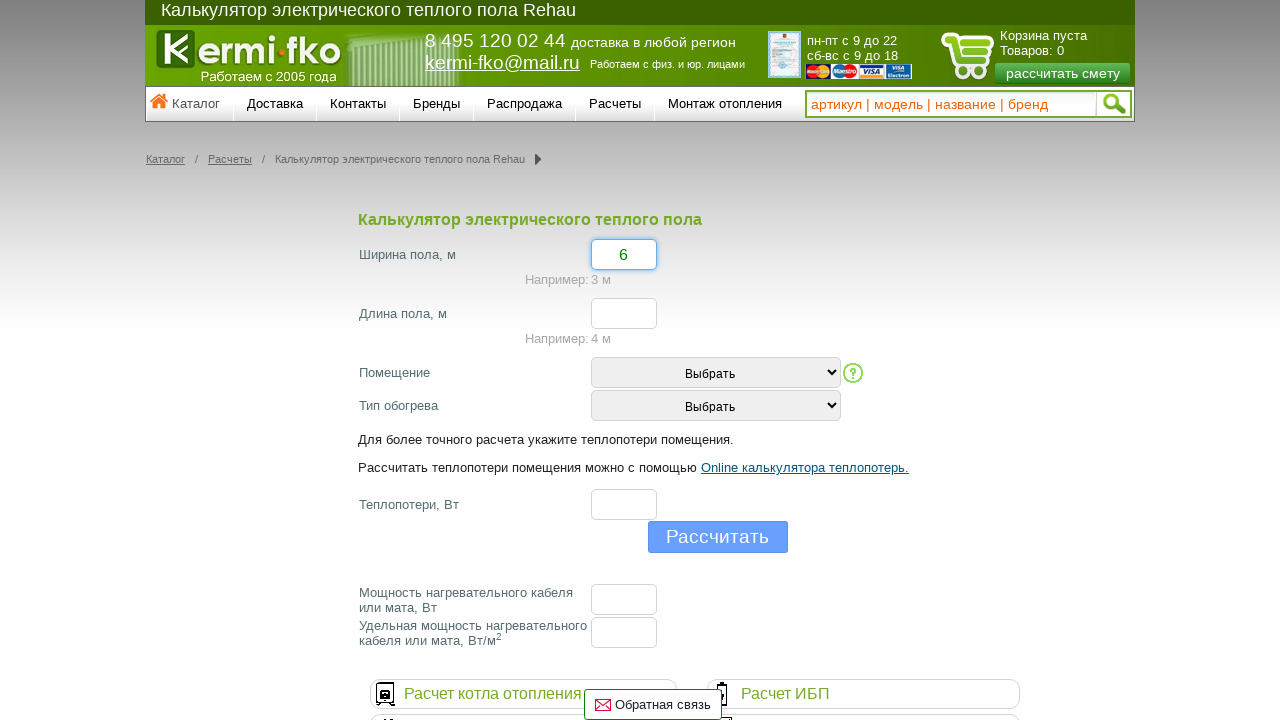

Entered room length dimension: 4 on #el_f_lenght
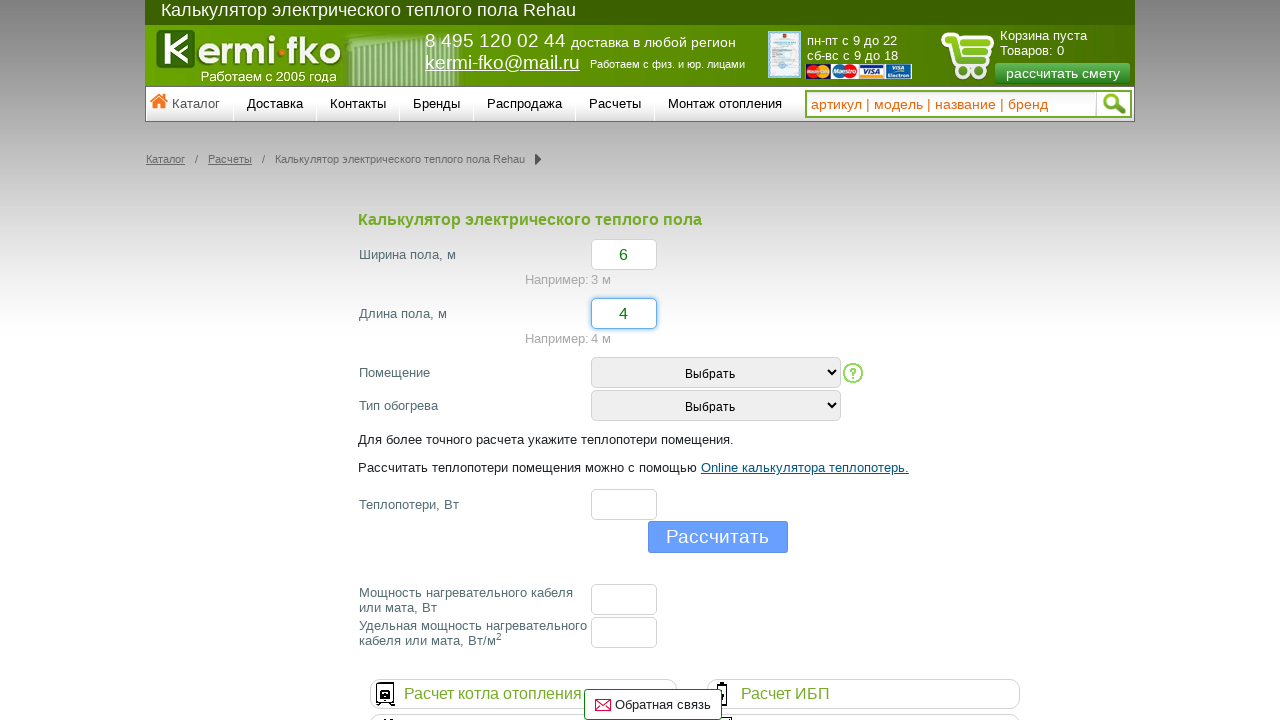

Selected room type from dropdown: value 2 on #room_type
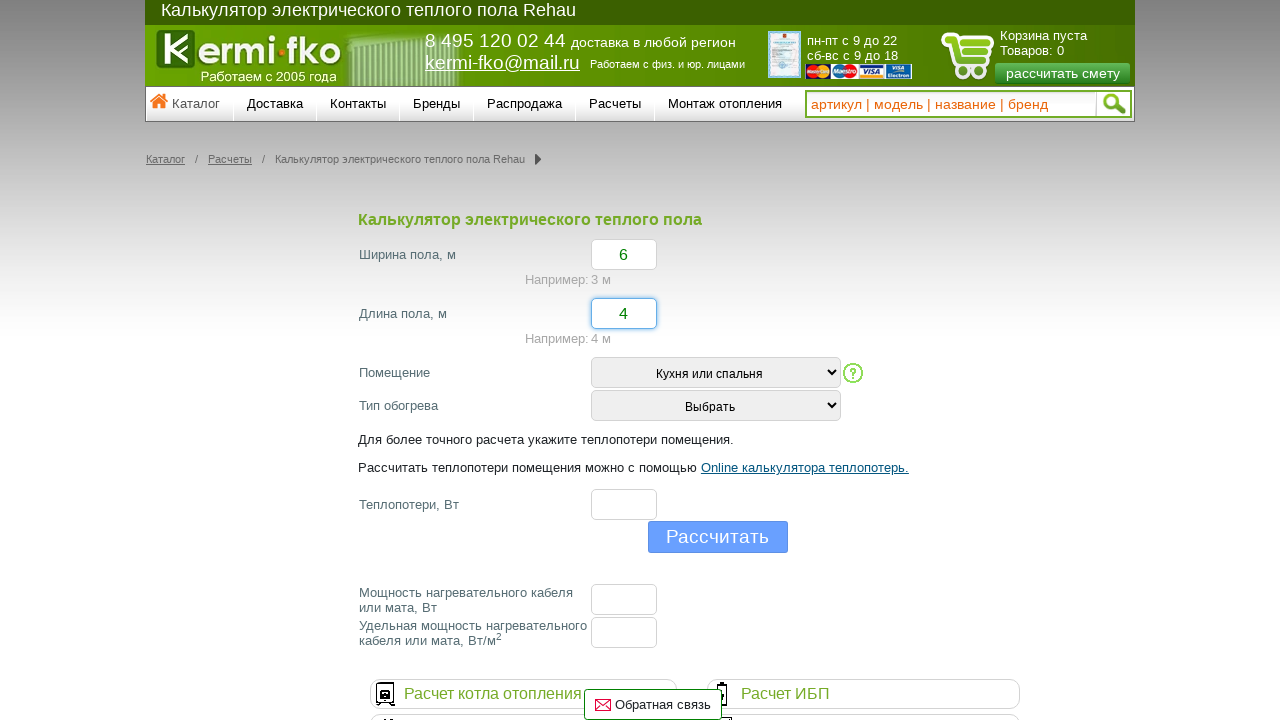

Selected heating type from dropdown: value 3 on #heating_type
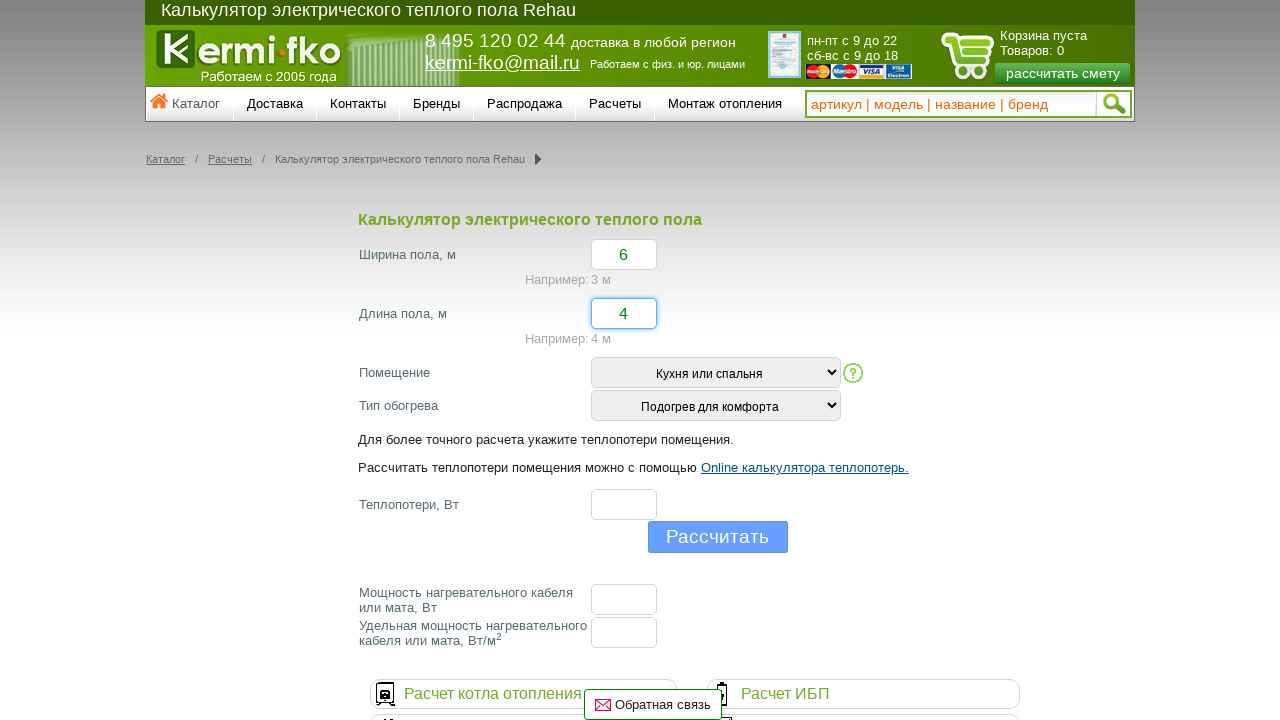

Clicked the calculate button at (718, 537) on input[name='button']
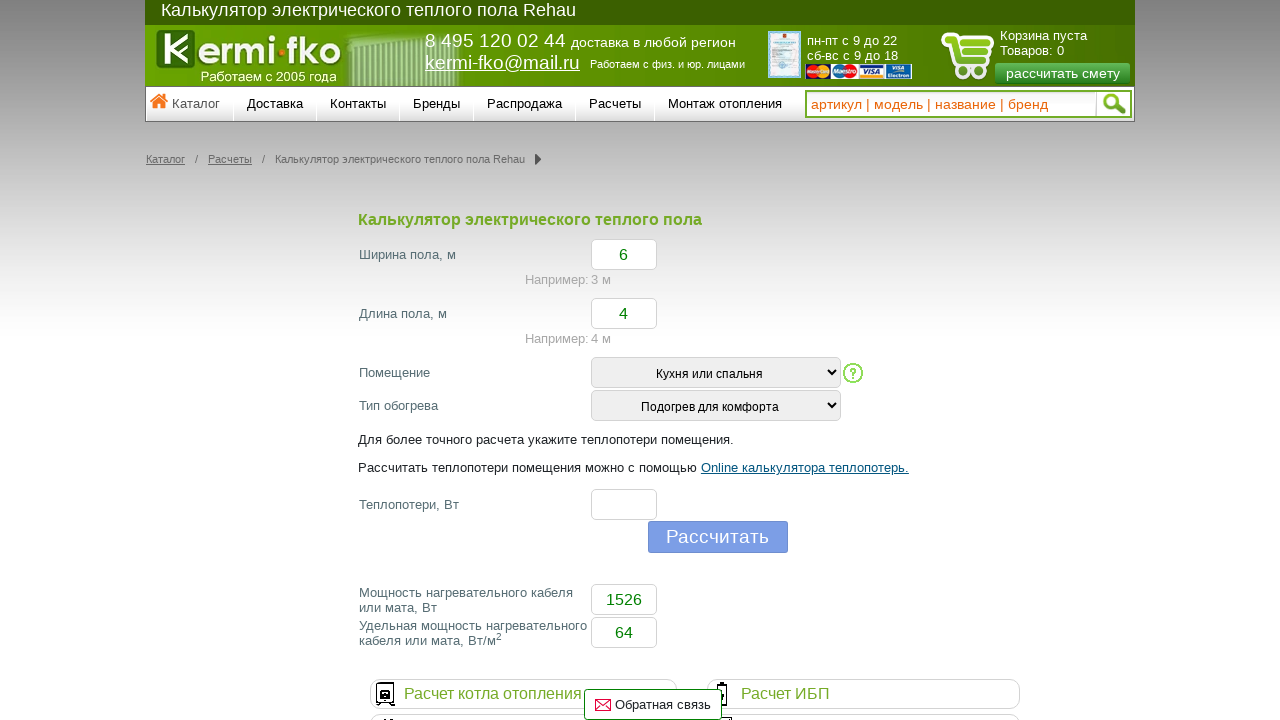

Waited 2000ms for results to load
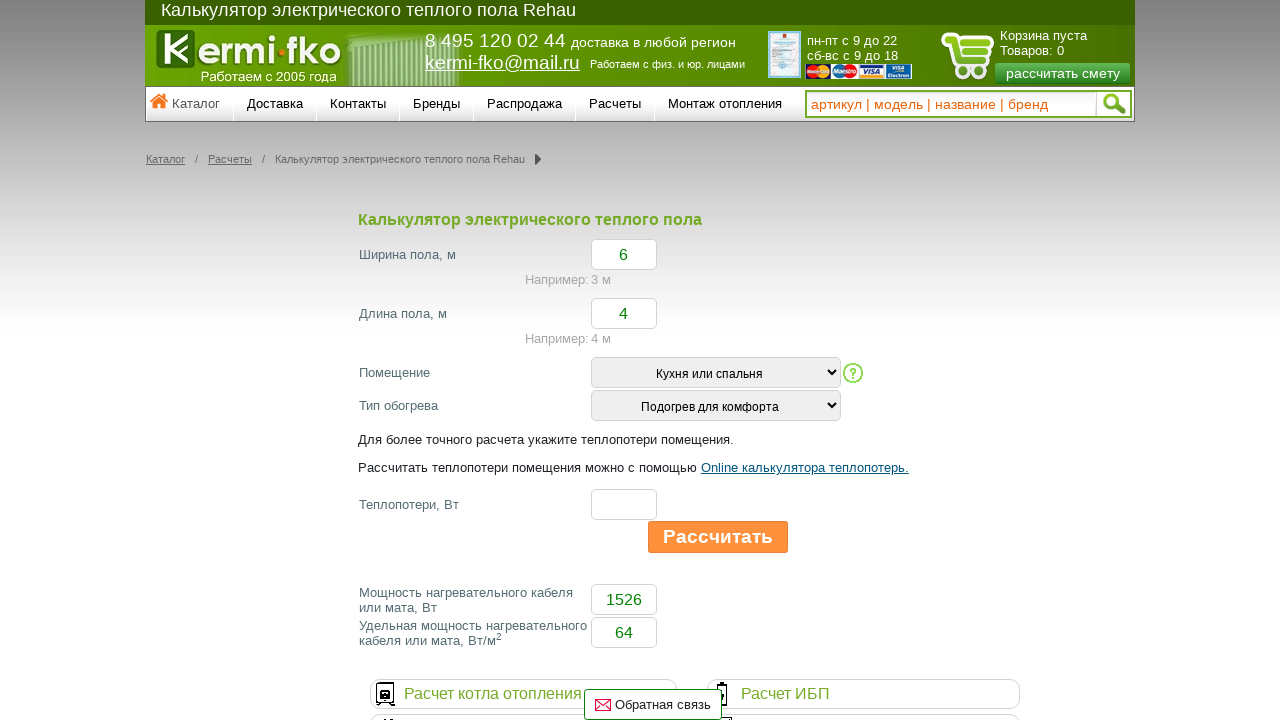

Retrieved calculated power result
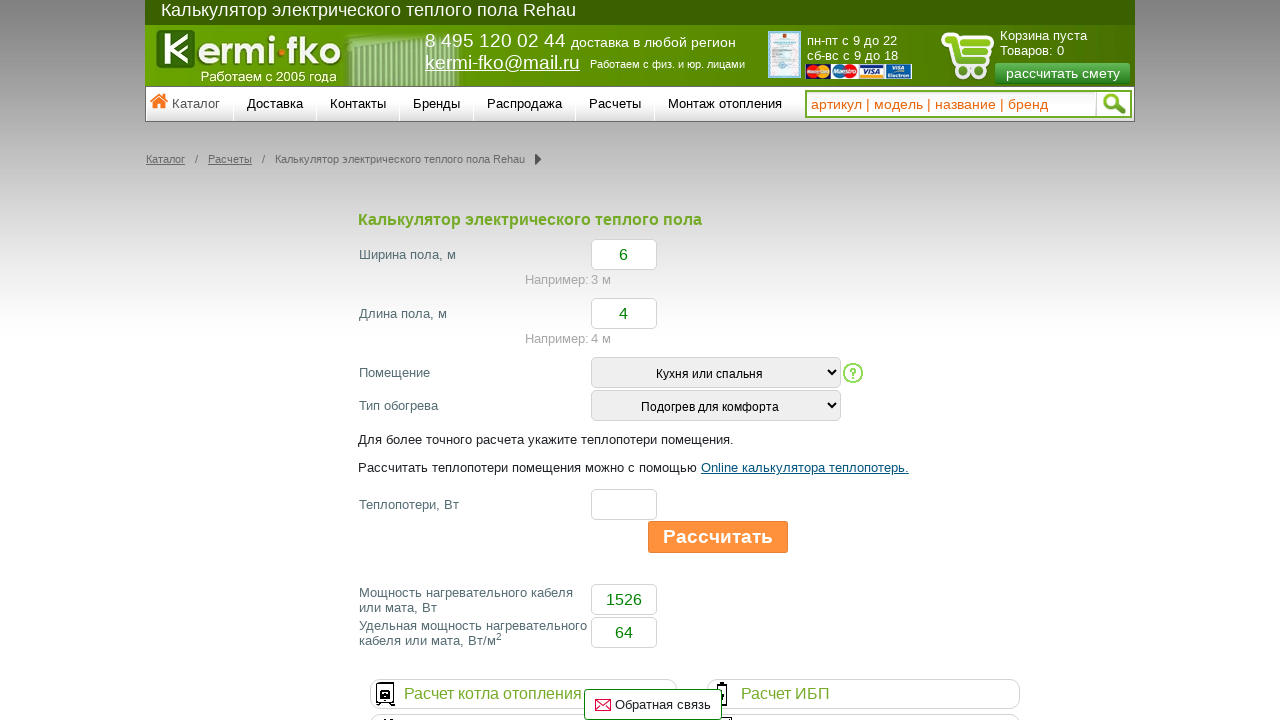

Retrieved calculated specific power result
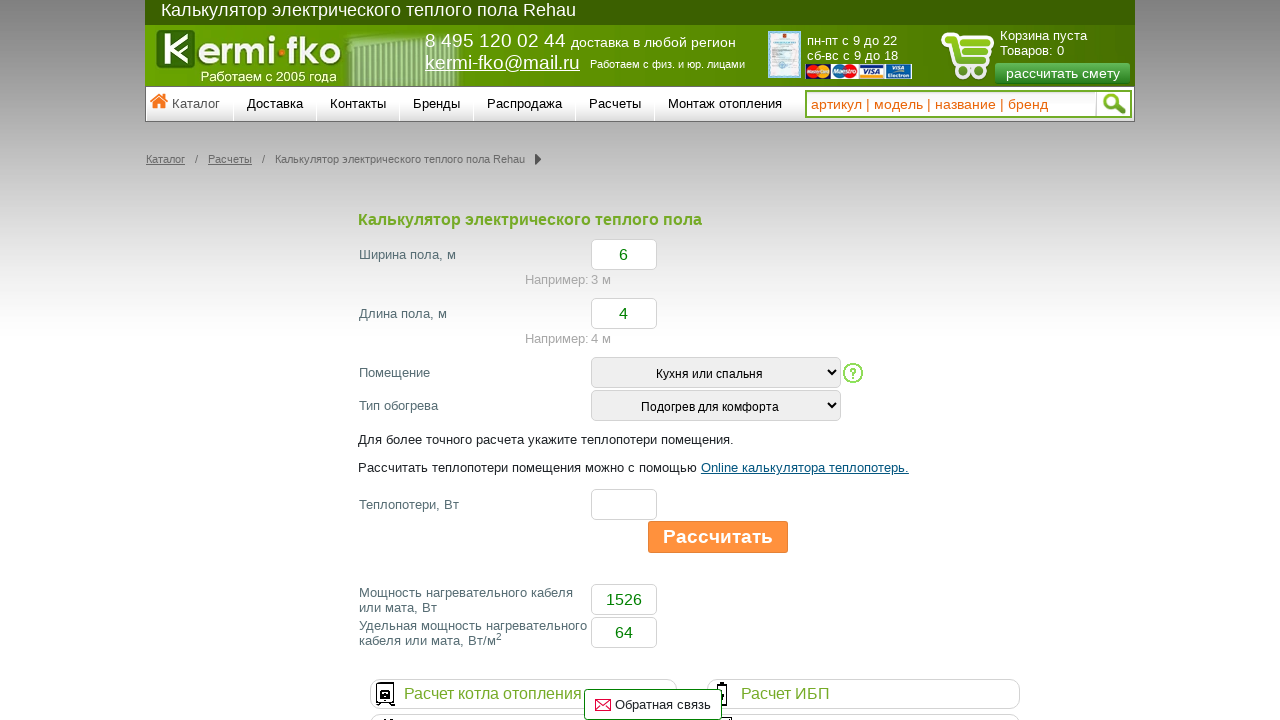

Verified calculated power equals 1526
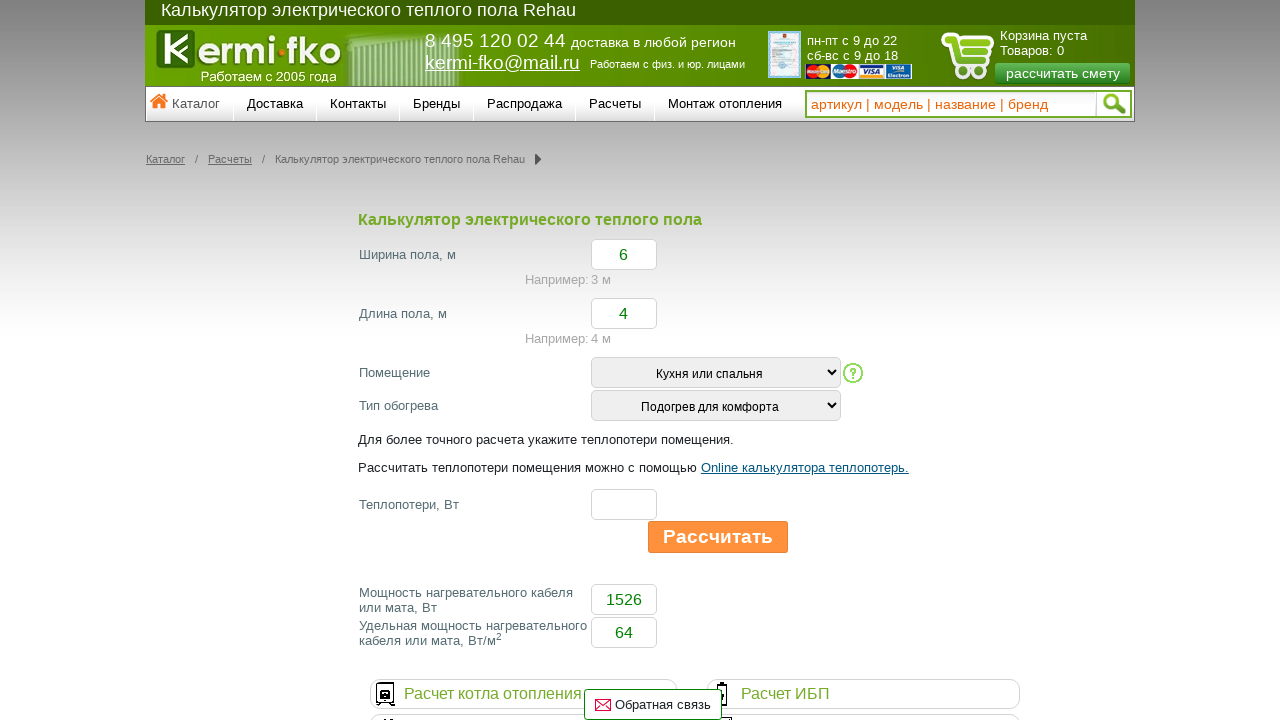

Verified specific power equals 64
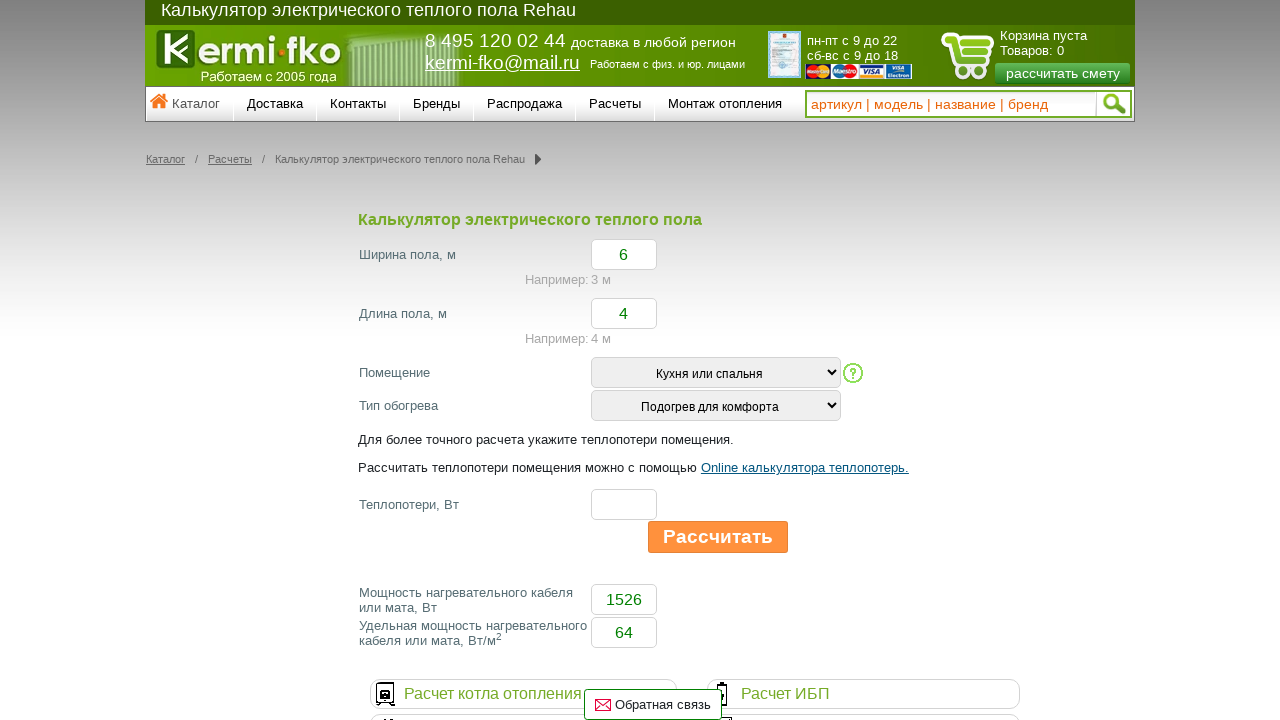

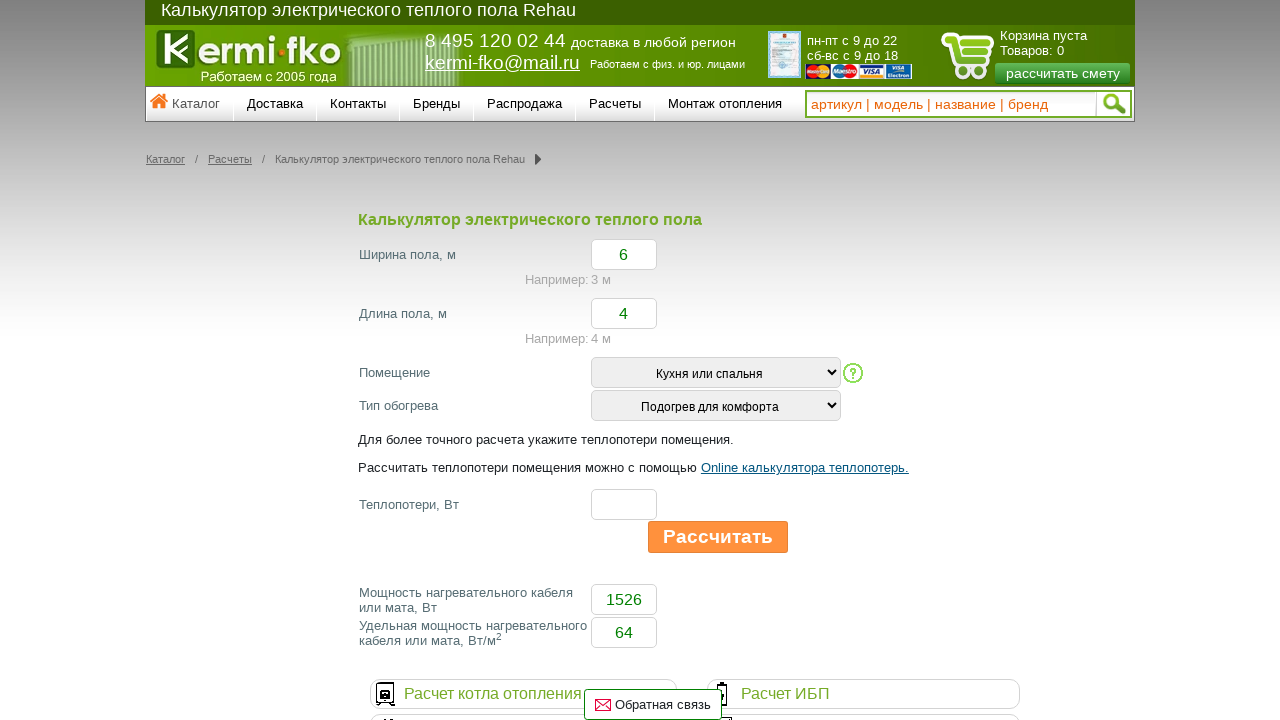